Navigates to Gmail homepage and verifies the page title

Starting URL: http://www.gmail.com

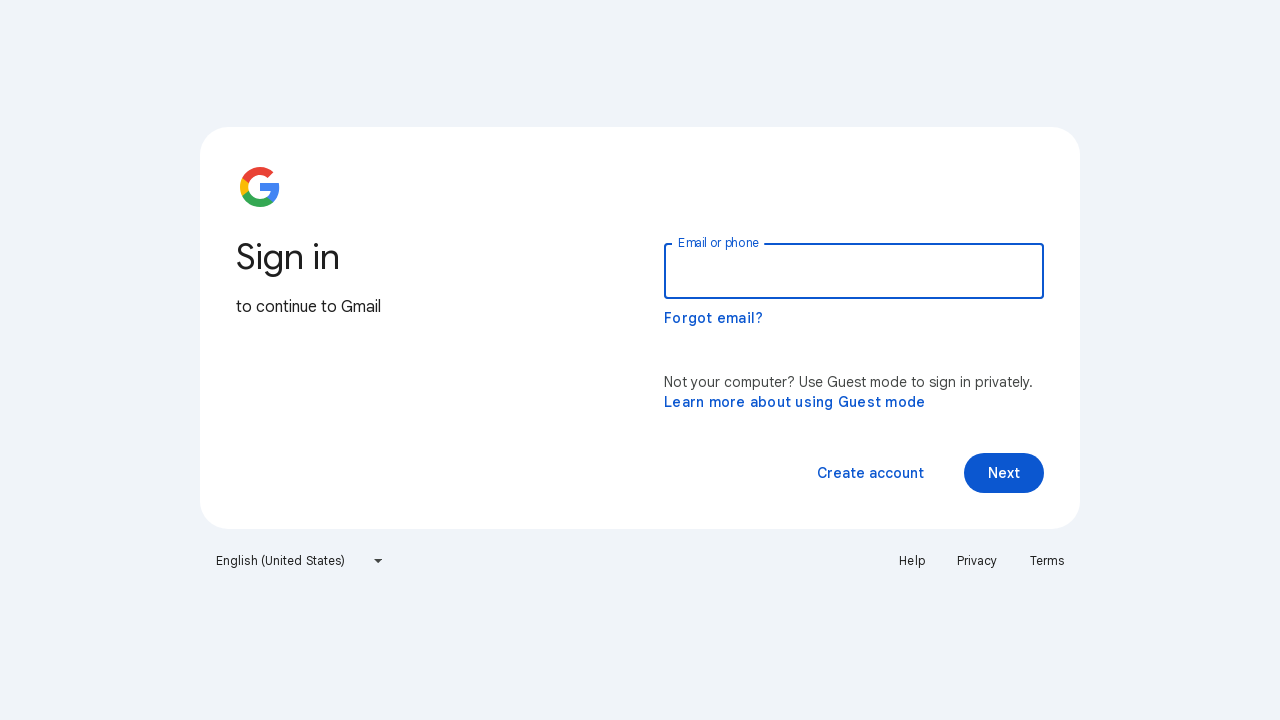

Navigated to Gmail homepage at http://www.gmail.com
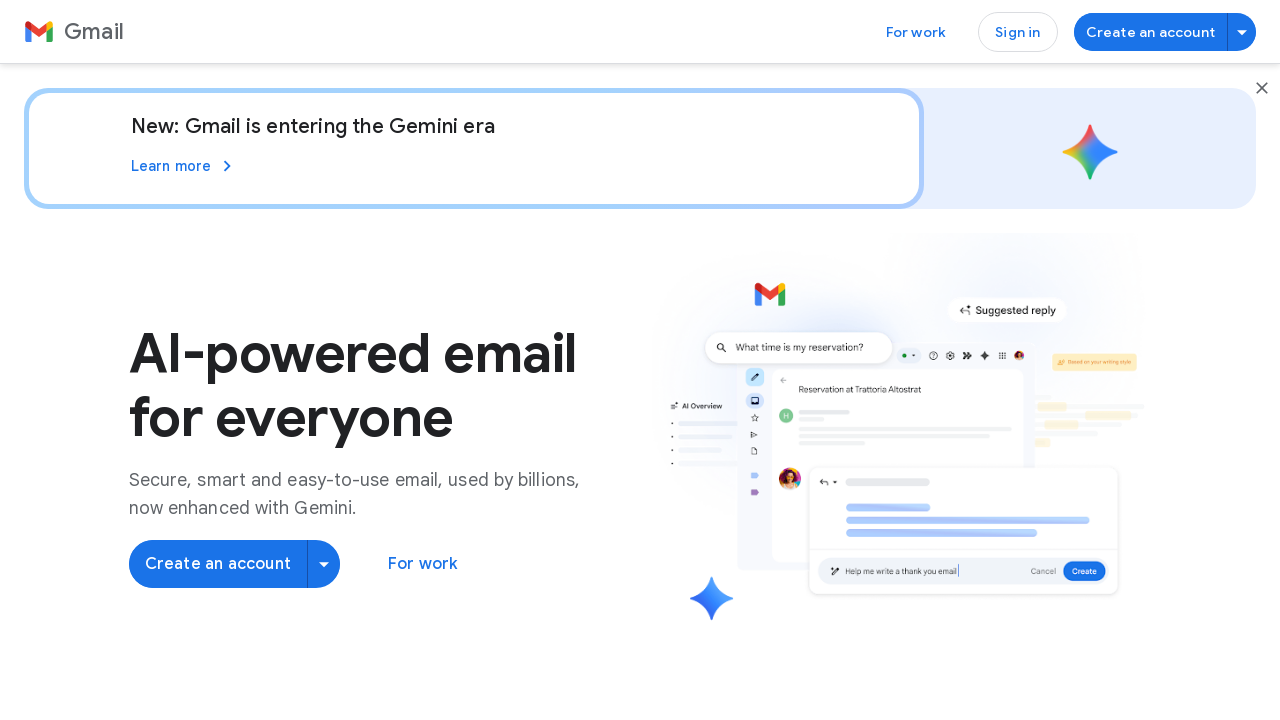

Retrieved page title: 'Gmail: Secure, AI-Powered Email for Everyone | Google Workspace'
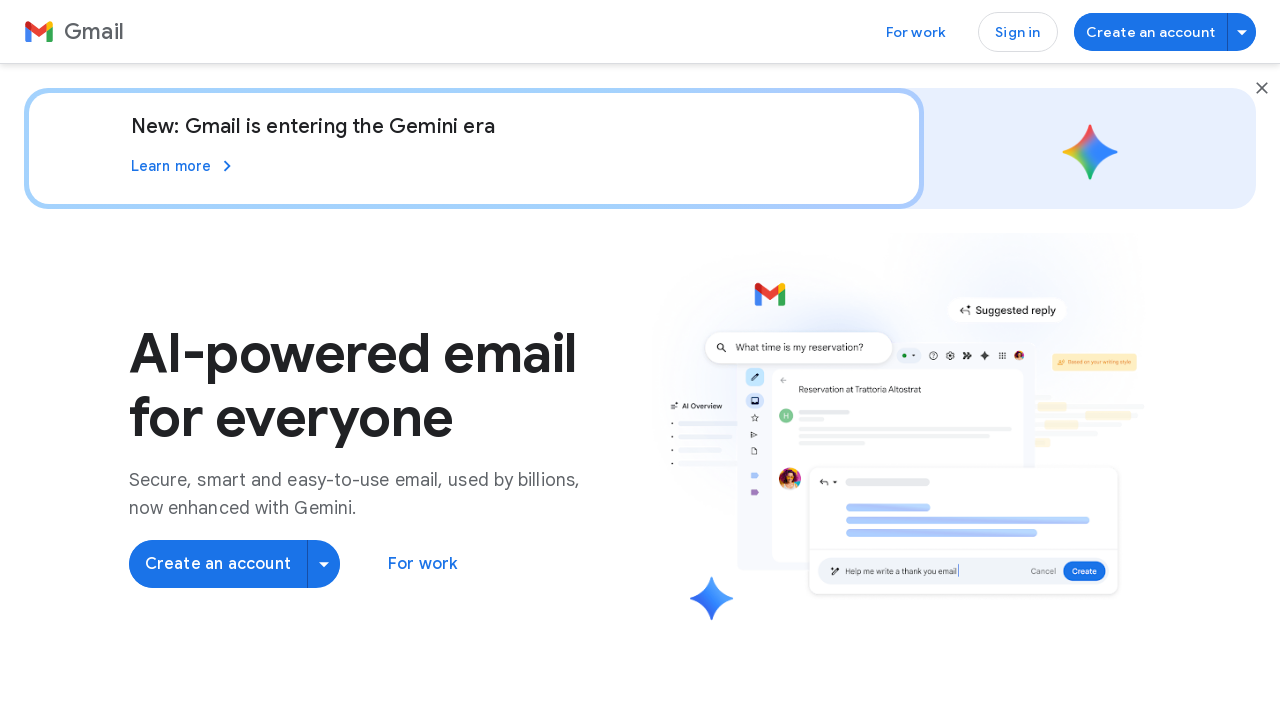

Verified that page title contains 'Gmail'
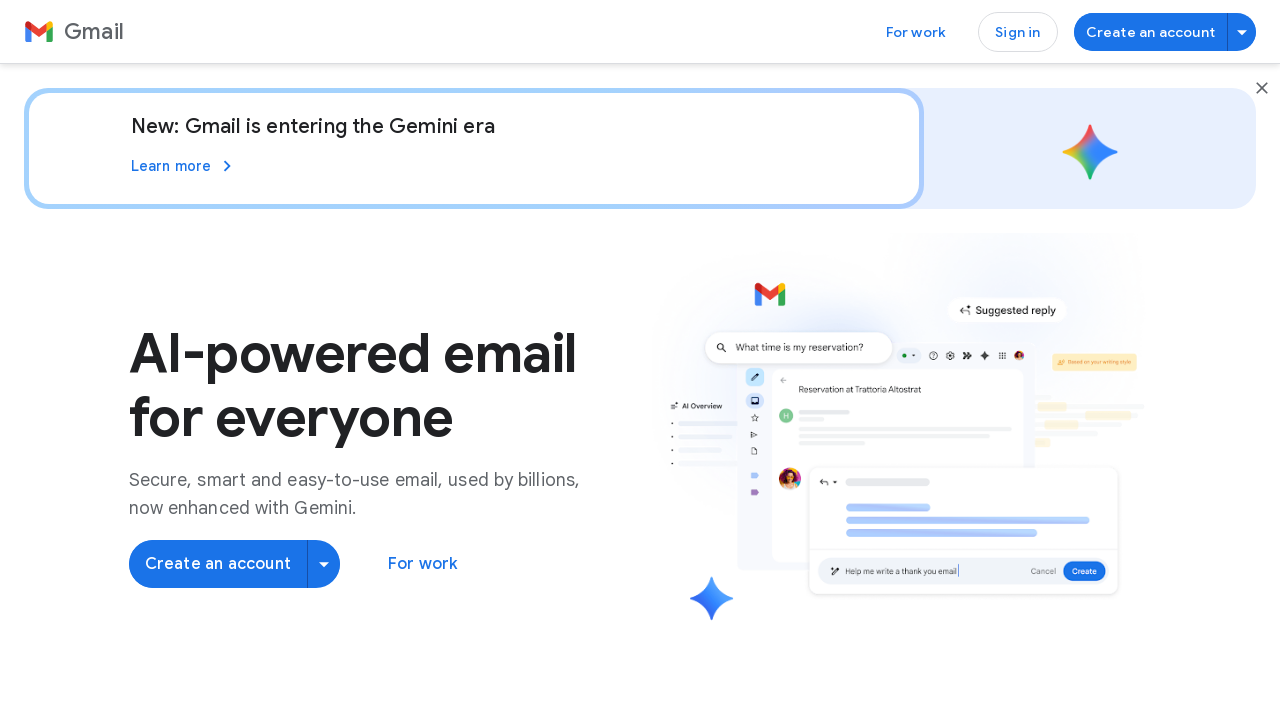

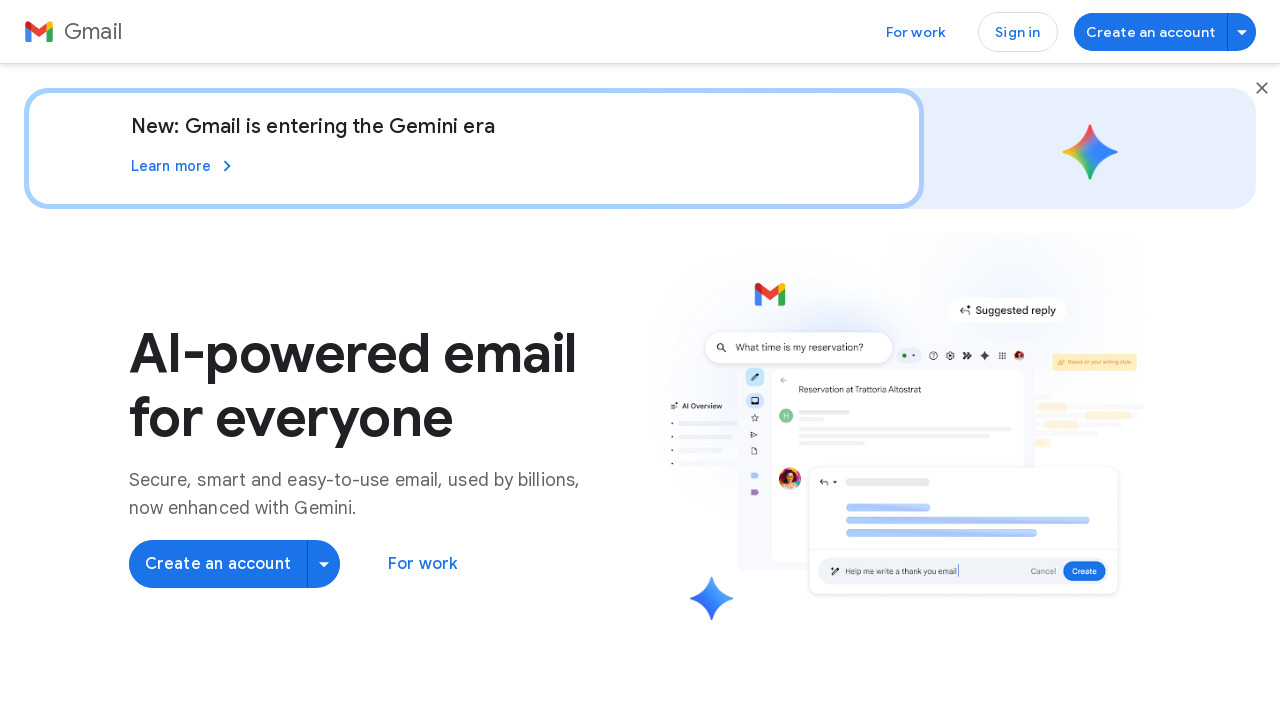